Tests dropdown menu functionality by selecting options using different methods (index, value, visible text) and verifying the dropdown contains expected number of options

Starting URL: https://the-internet.herokuapp.com/dropdown

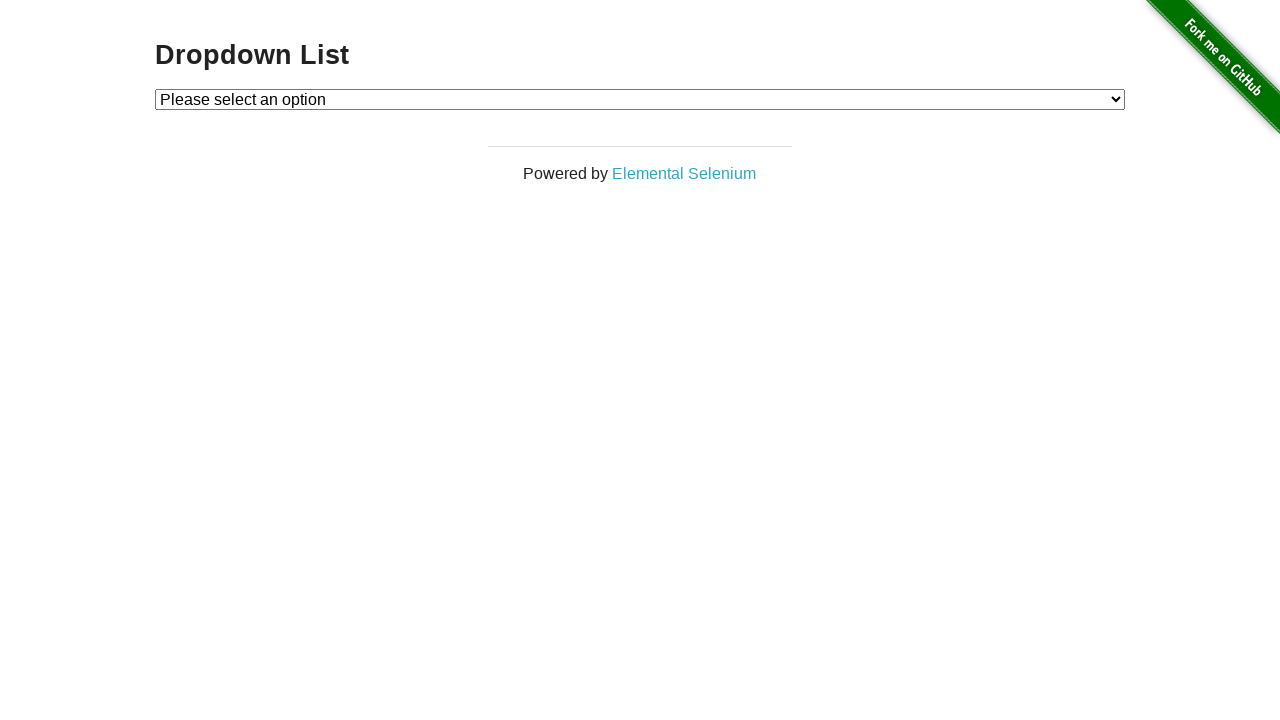

Located dropdown element with id 'dropdown'
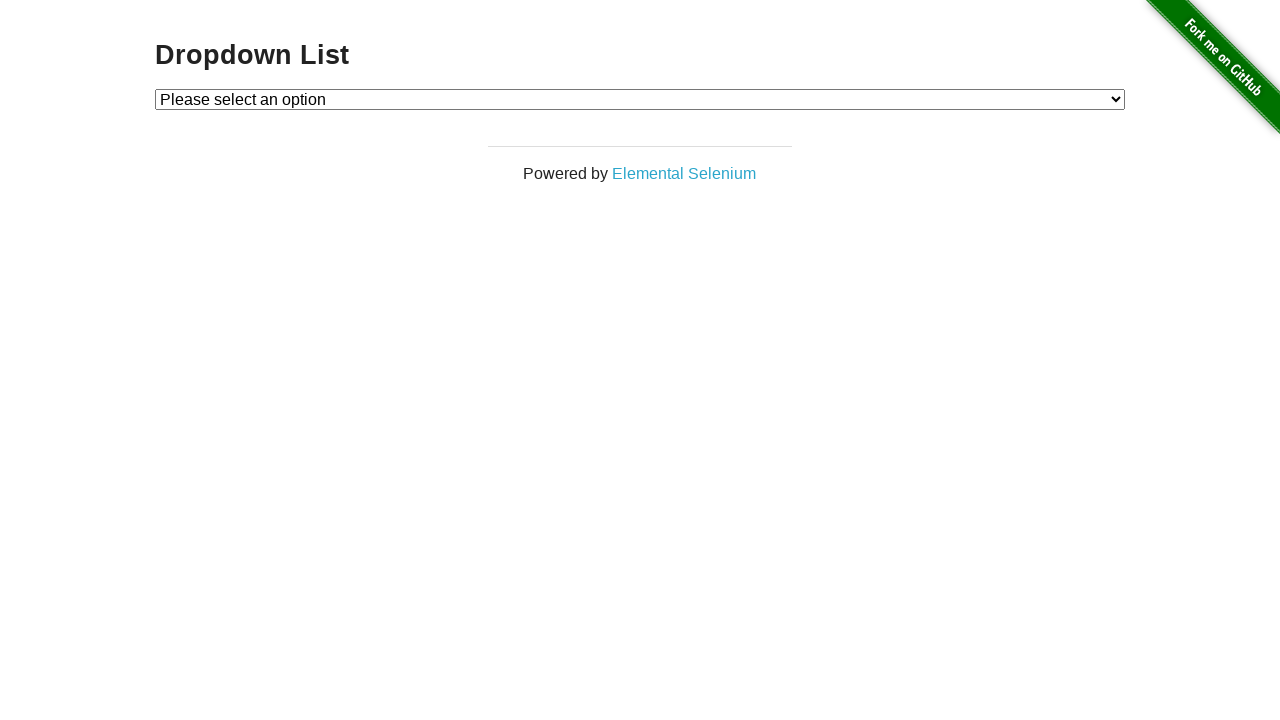

Selected option at index 1 from dropdown on select#dropdown
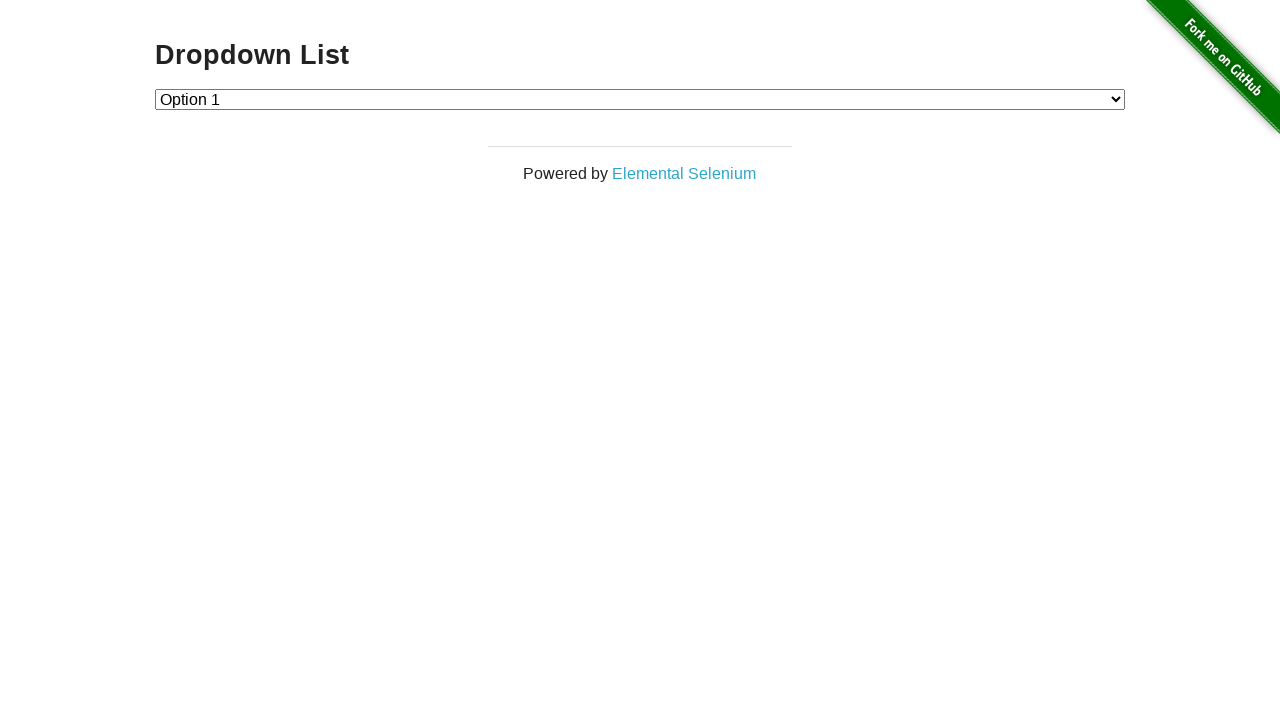

Selected option with value '2' from dropdown on select#dropdown
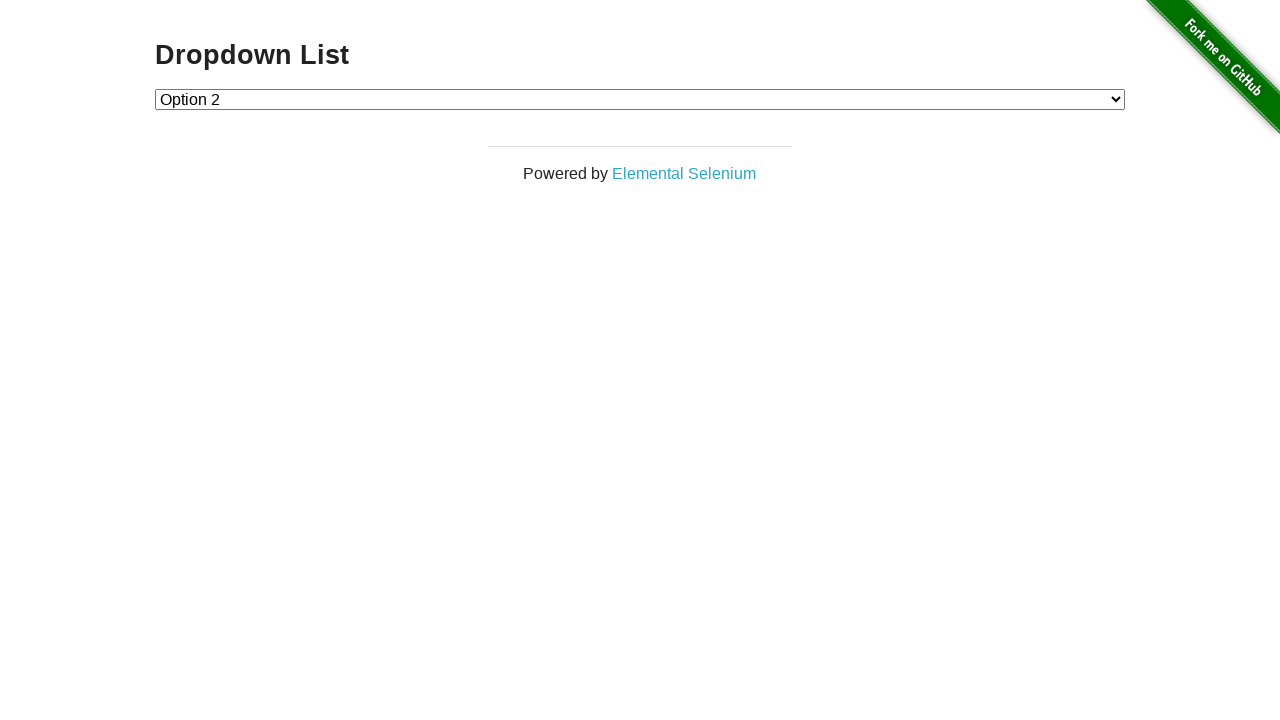

Selected option with visible text 'Option 1' from dropdown on select#dropdown
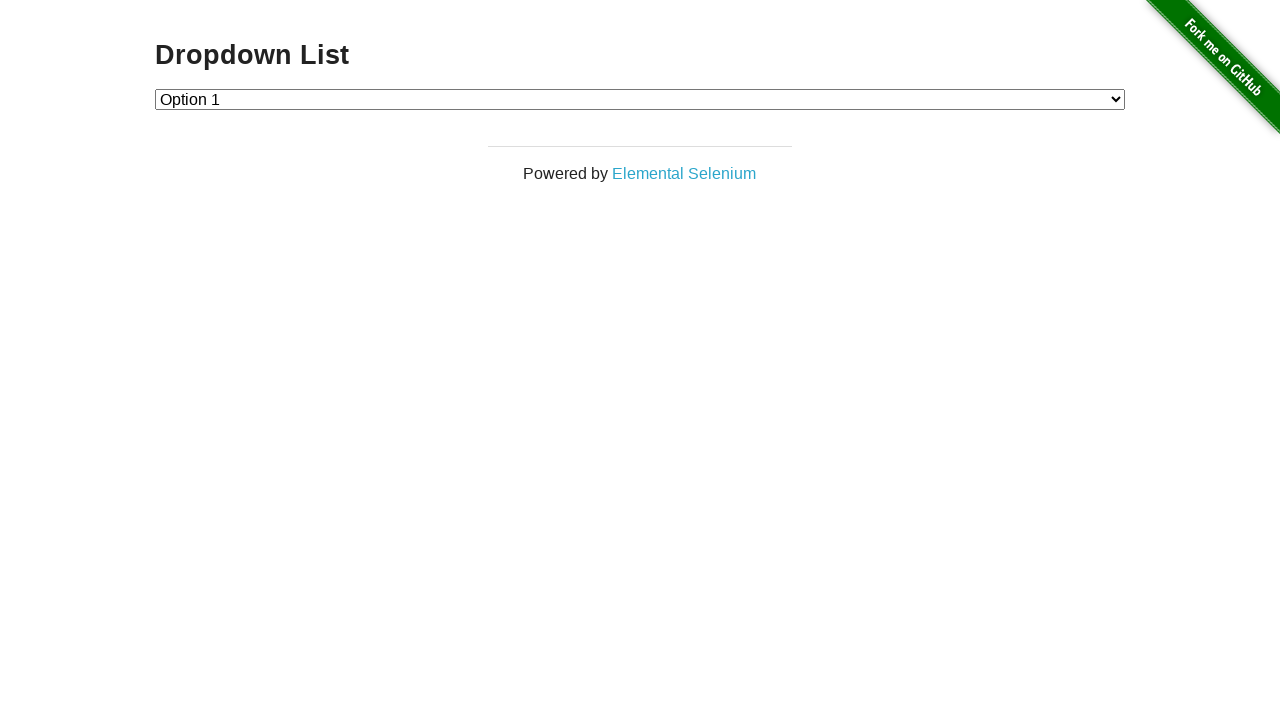

Retrieved all options from dropdown
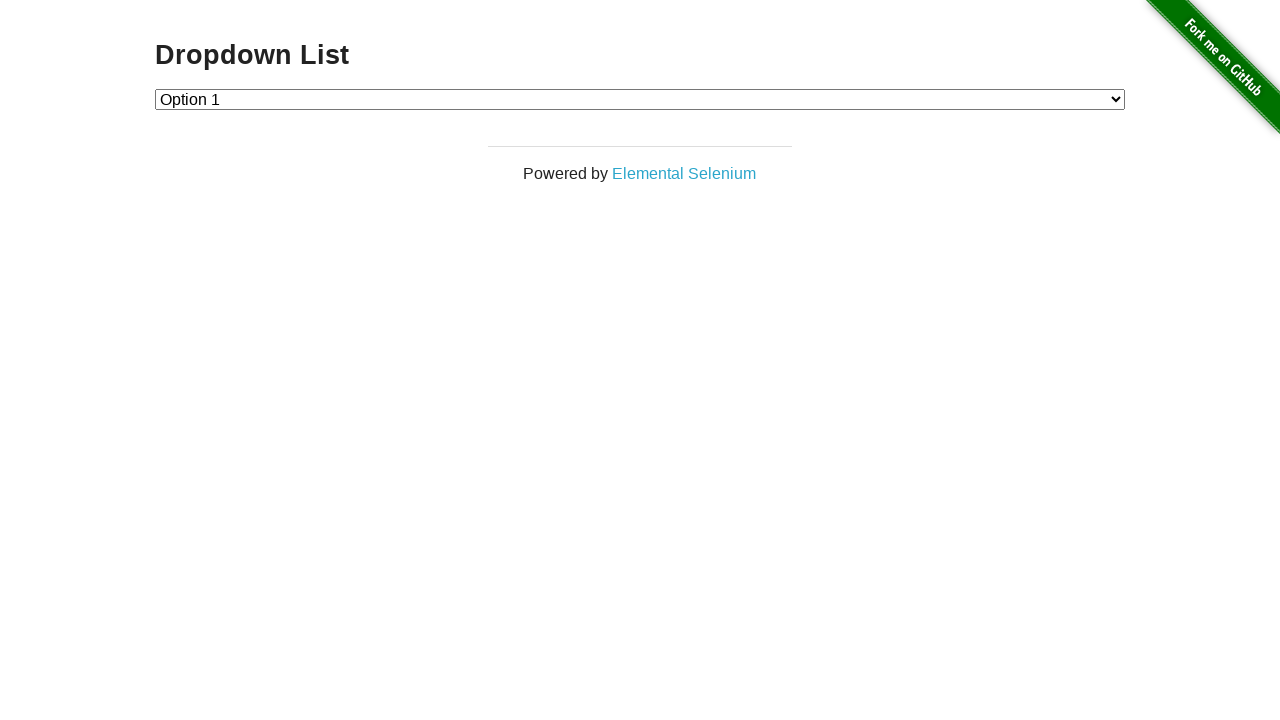

Verified dropdown contains exactly 3 options
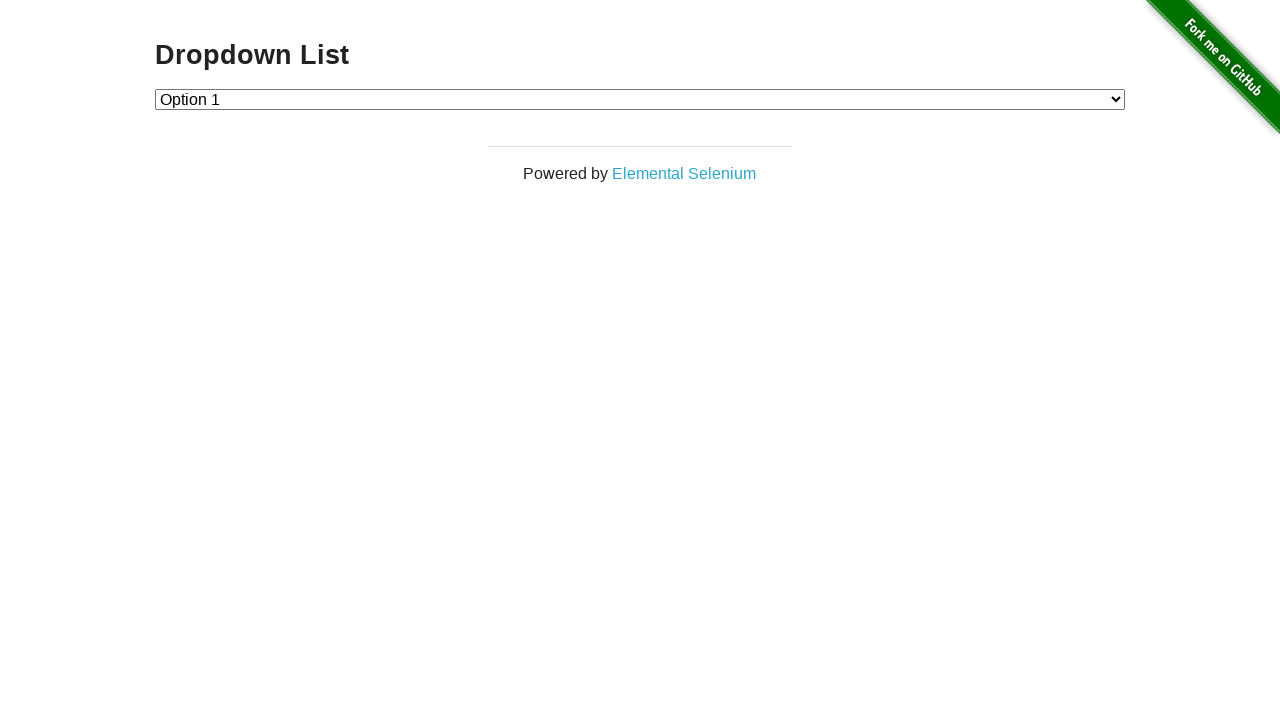

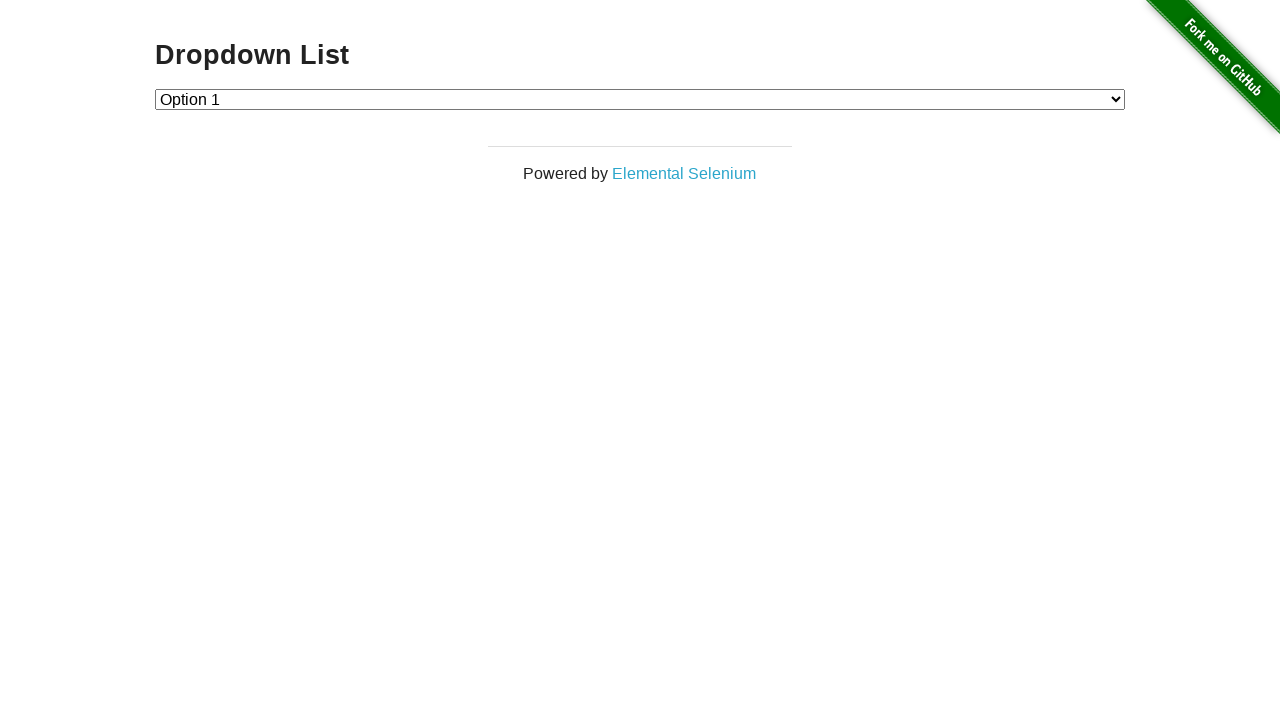